Tests the search history toggle setting by verifying the "Recent" button appears in the search page when history is enabled, then disabling the history setting and verifying the "Recent" button no longer appears.

Starting URL: https://hkbus.app/en/

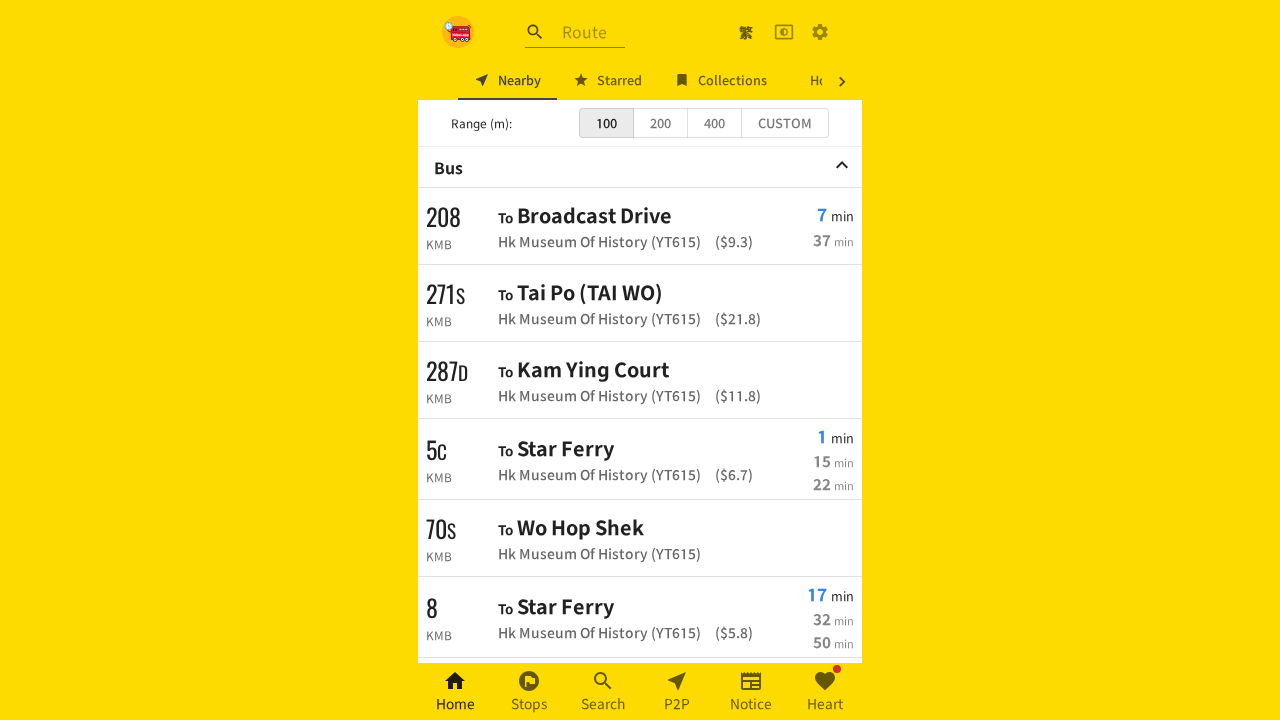

Waited 2 seconds for page to load
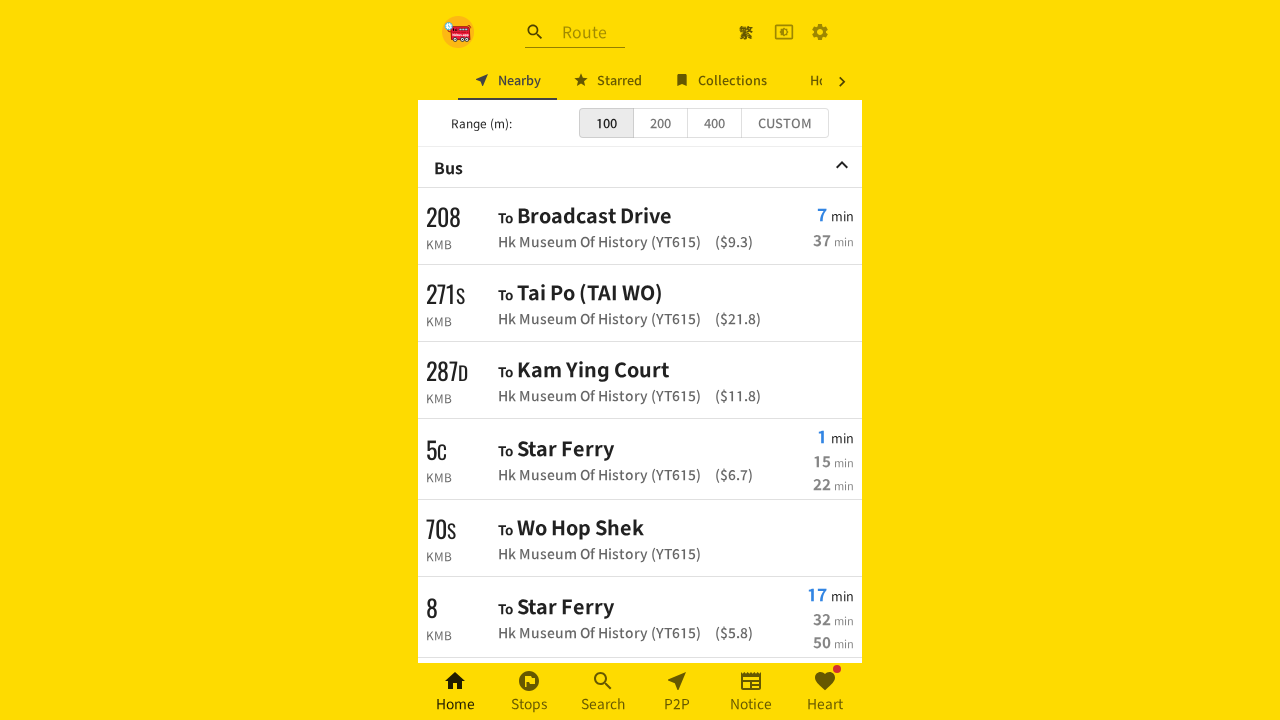

Clicked settings menu button at (820, 32) on xpath=//a[contains(@class,'MuiButtonBase-root MuiIconButton-root')]
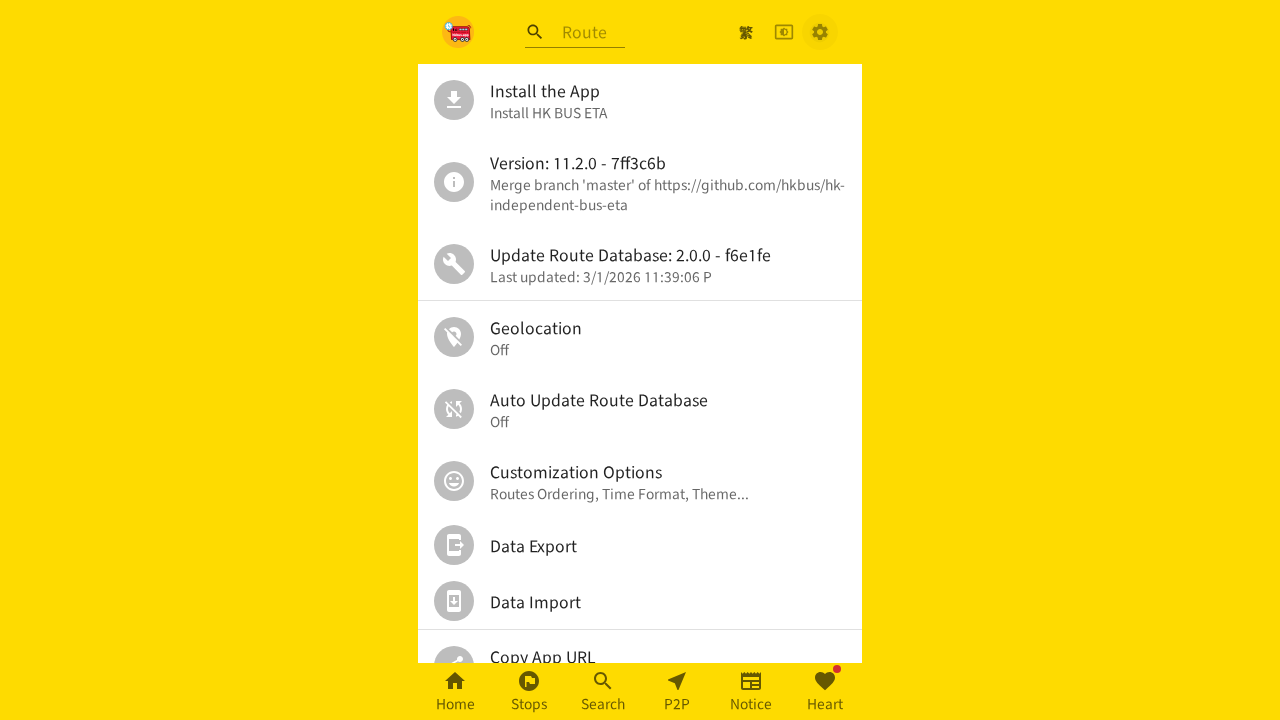

Clicked personal settings option at (640, 481) on //*[@id="root"]/div/div[2]/div/ul/div[6]
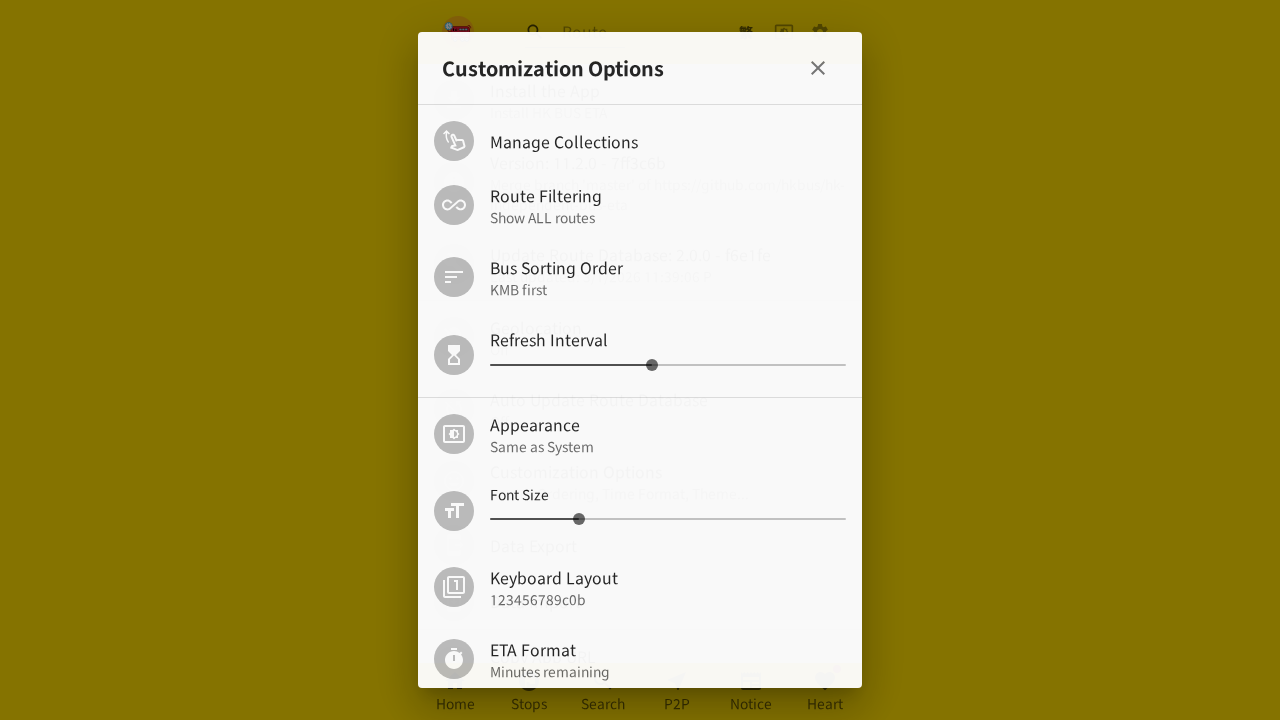

Scrolled down in settings page
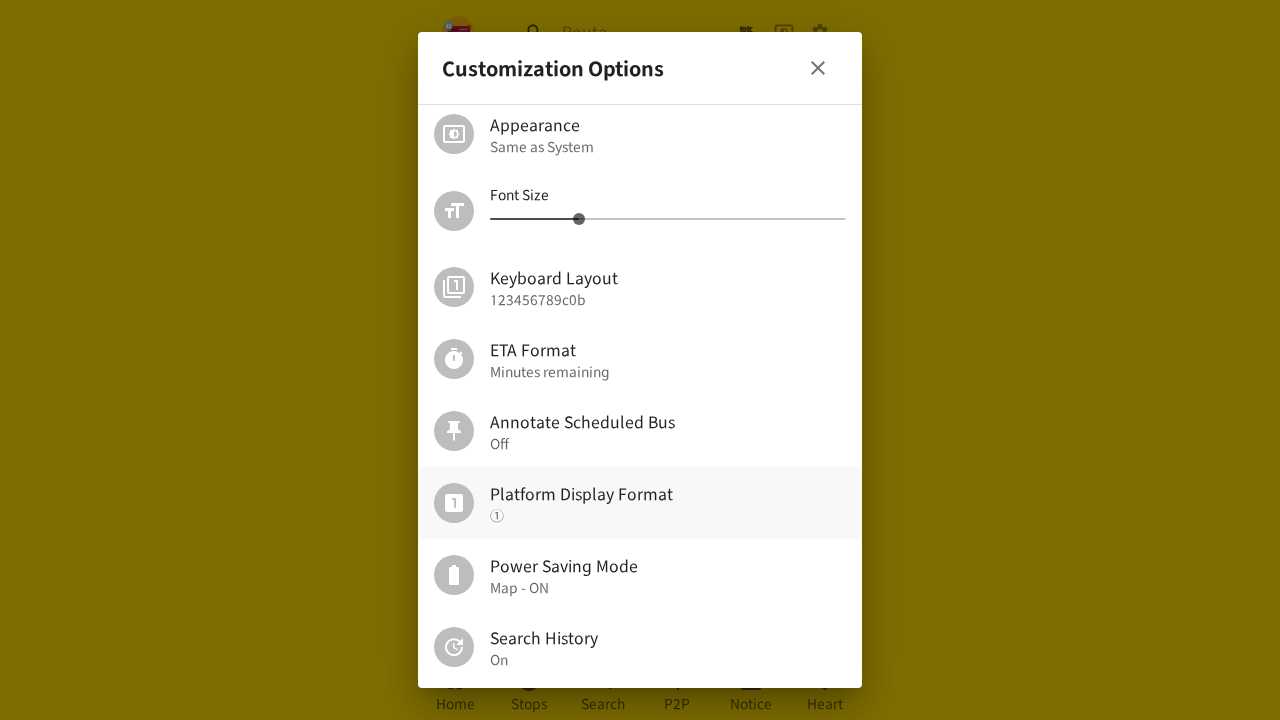

Scrolled history setting into view
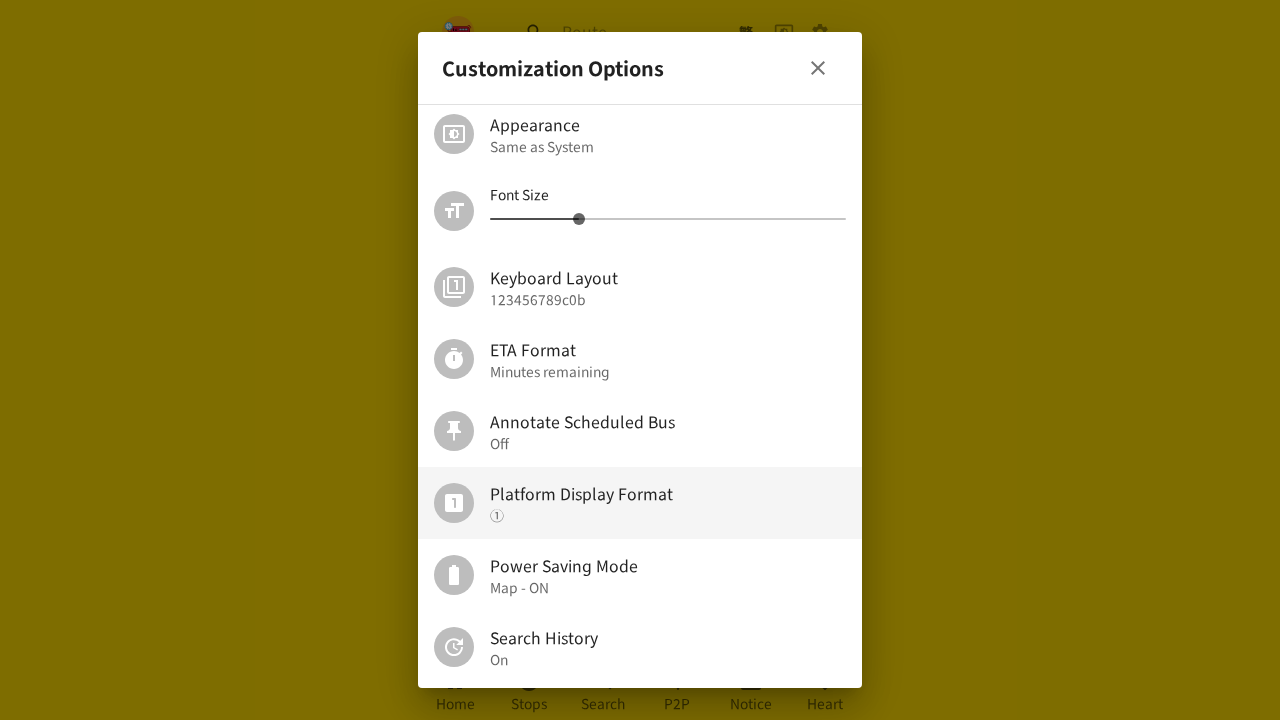

Waited 5 seconds for settings to stabilize
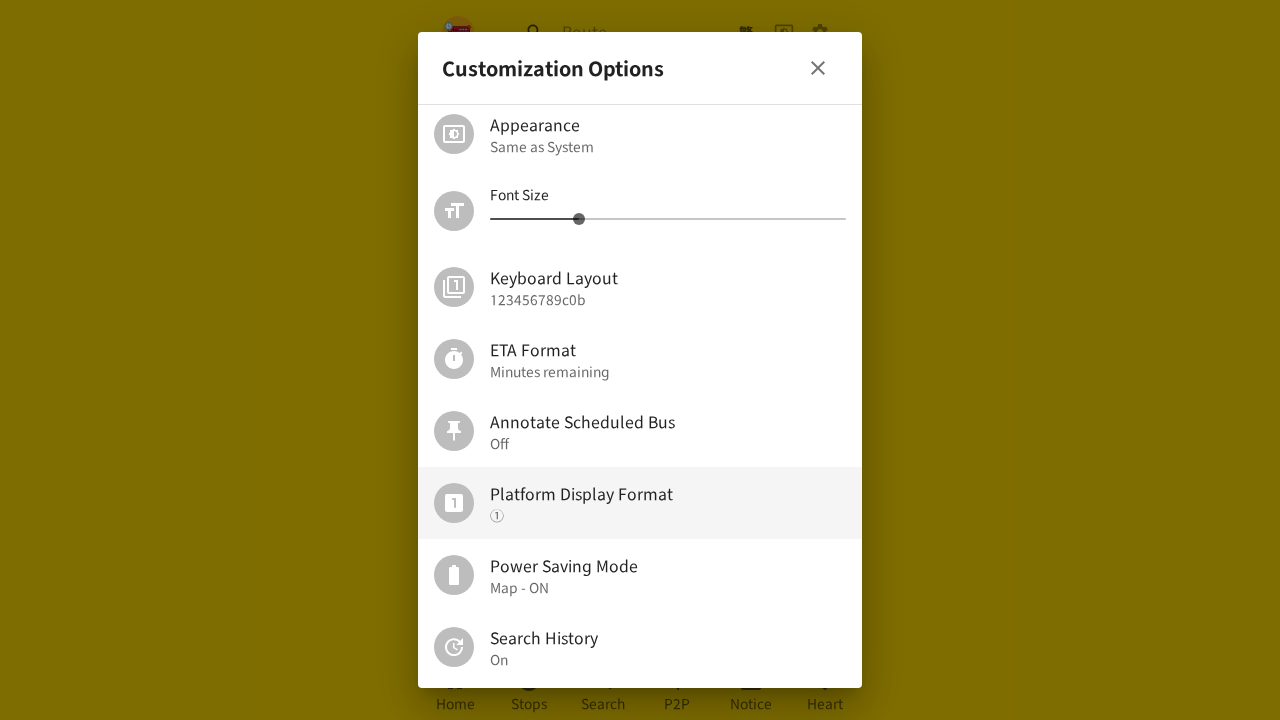

Verified search history is enabled - value: On
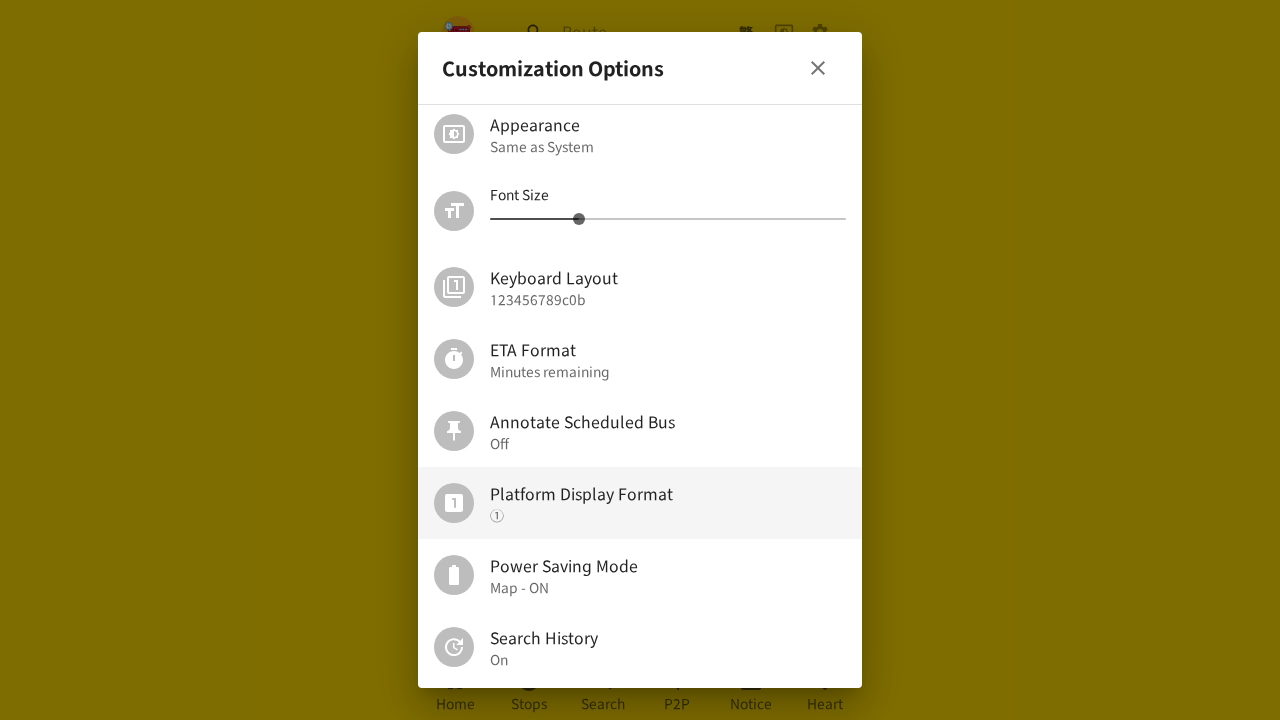

Closed settings page at (818, 68) on (//button[contains(@class,'MuiButtonBase-root MuiIconButton-root')])[2]
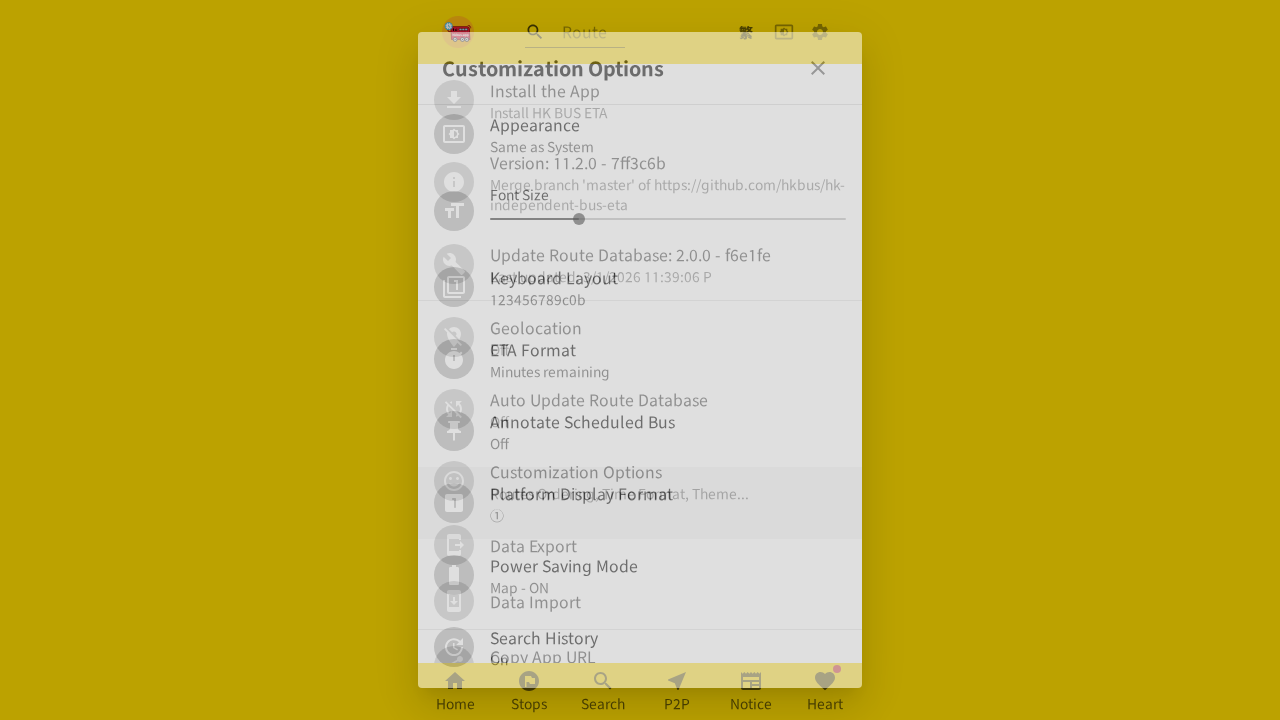

Navigated to search page at (603, 692) on (//a[contains(@class,'MuiButtonBase-root MuiBottomNavigationAction-root')])[3]
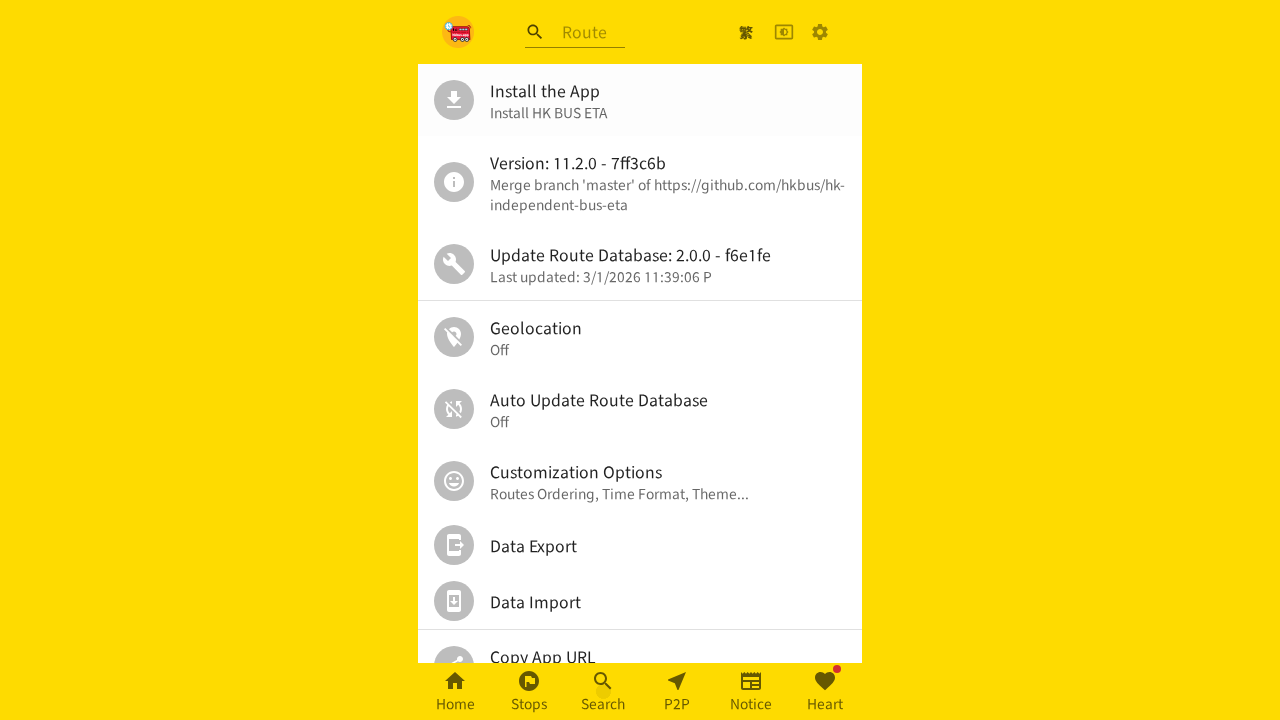

Waited for search page to load
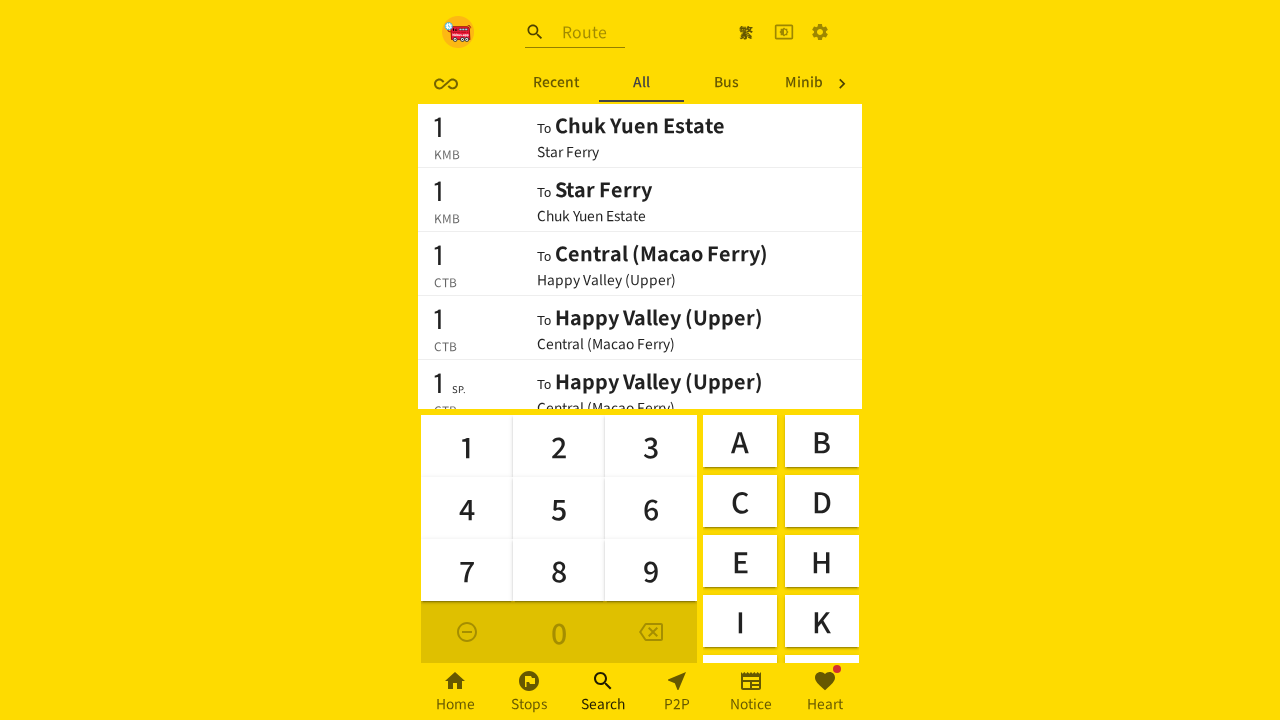

Found 28 buttons in search header when history is enabled
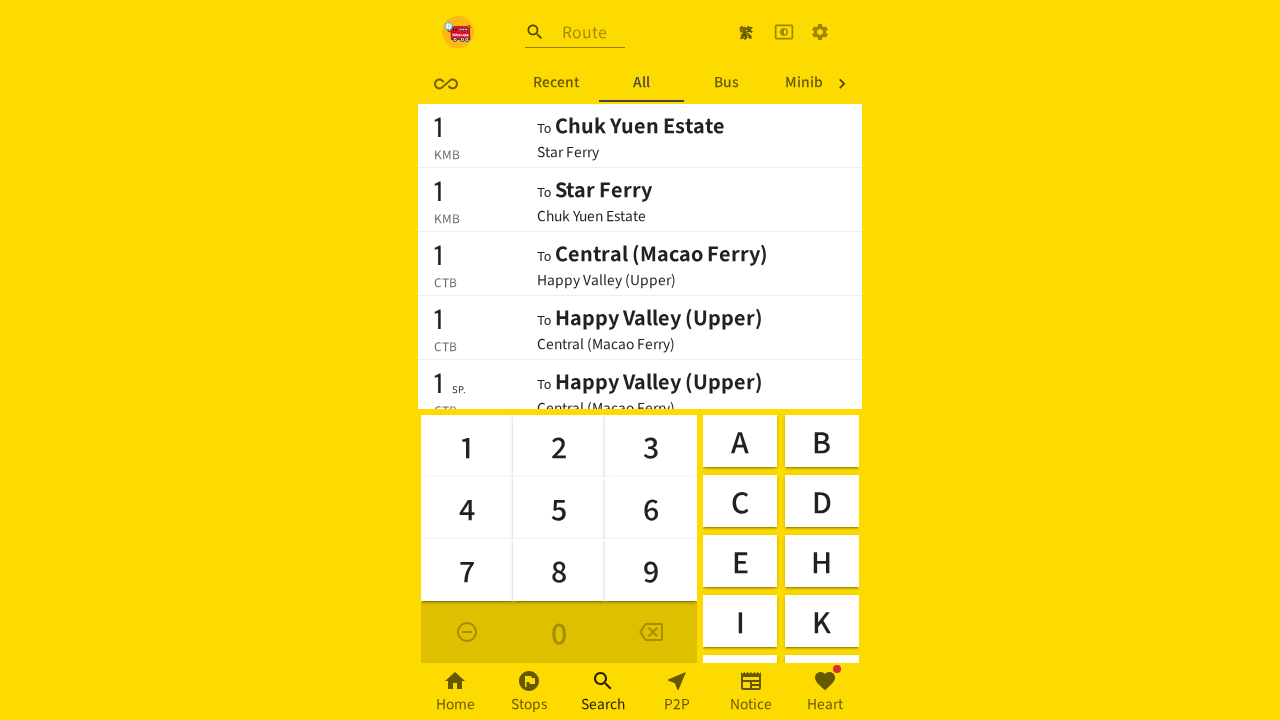

Verified Recent button is present in search header
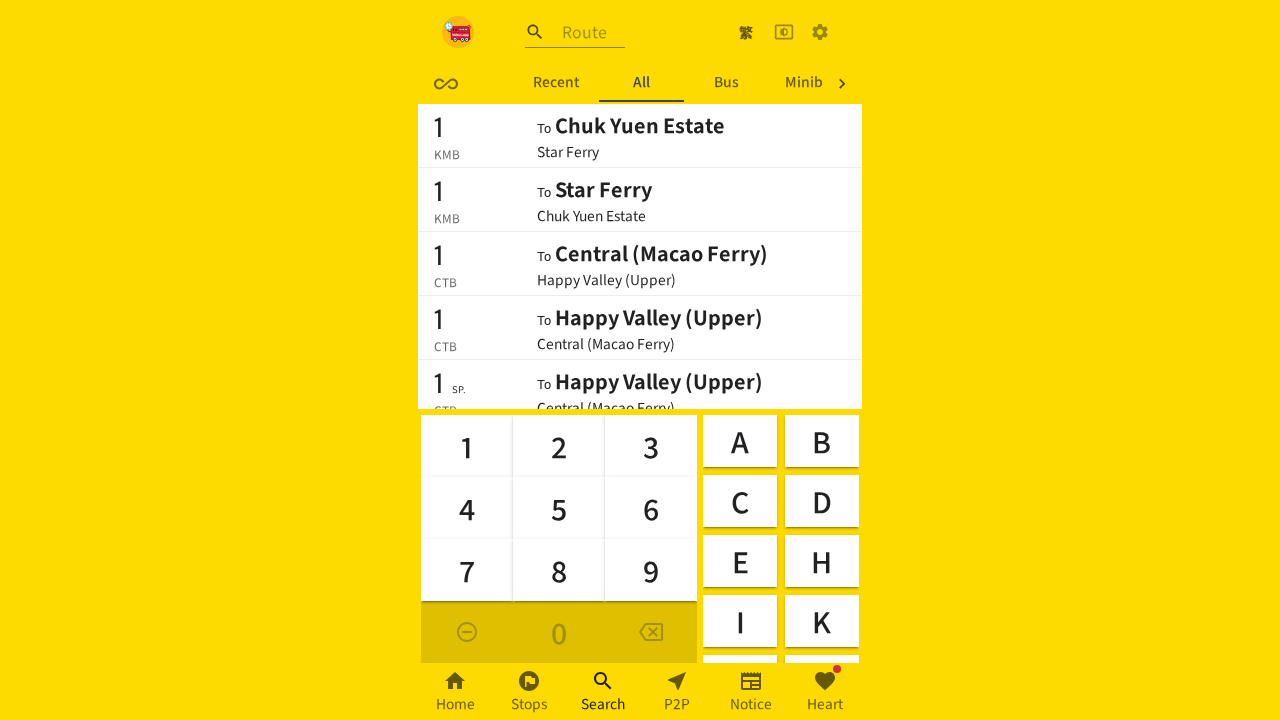

Clicked settings menu button again at (820, 32) on xpath=//a[contains(@class,'MuiButtonBase-root MuiIconButton-root')]
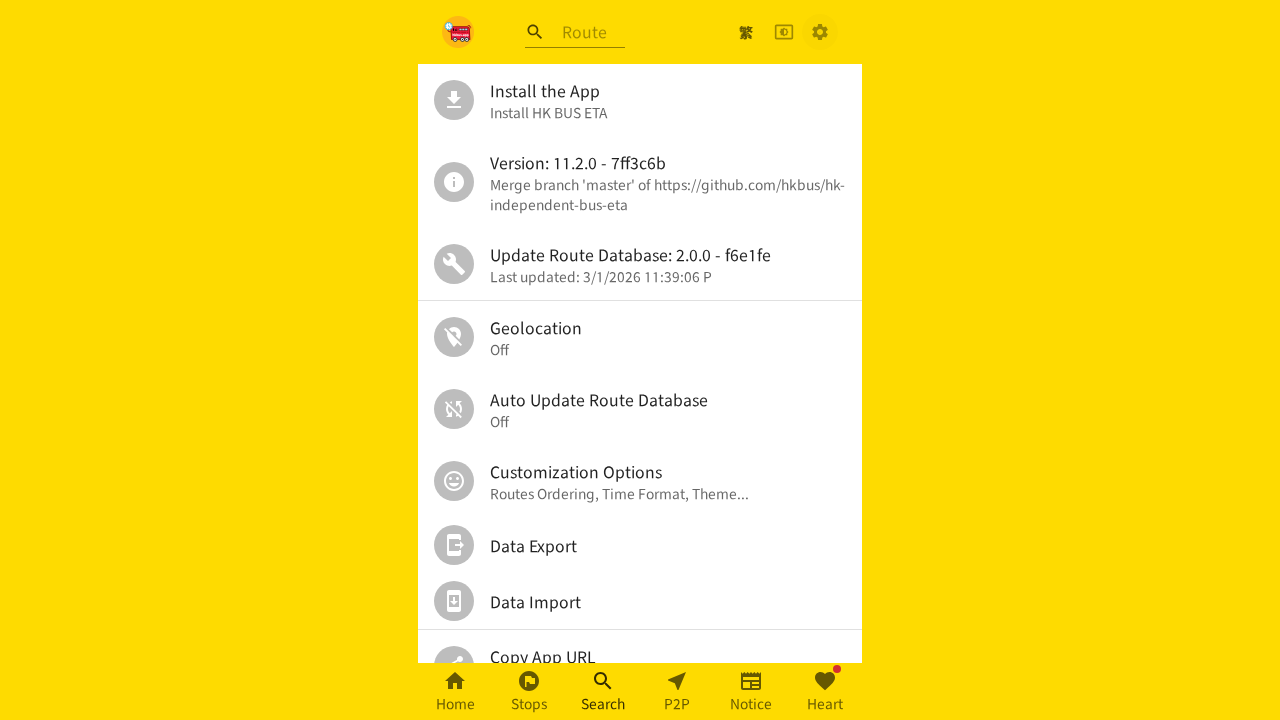

Navigated to personal settings again at (640, 481) on //*[@id="root"]/div/div[2]/div/ul/div[6]
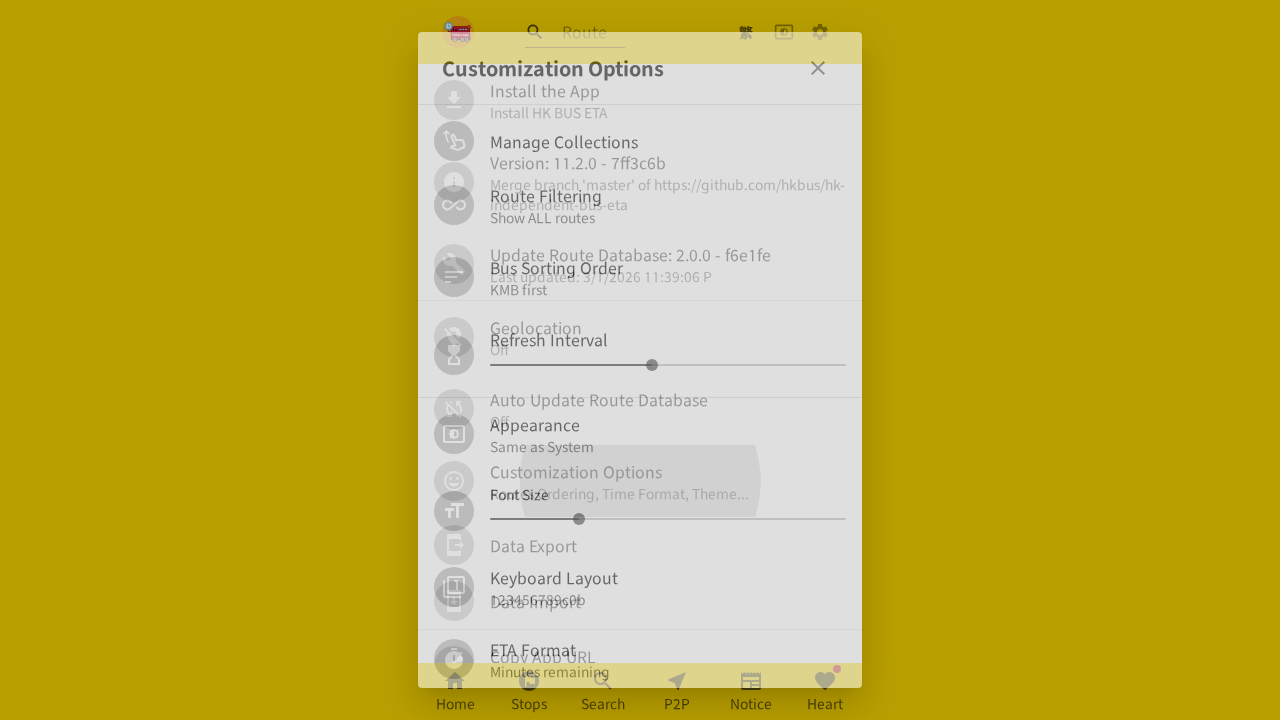

Scrolled down in settings page to find history toggle
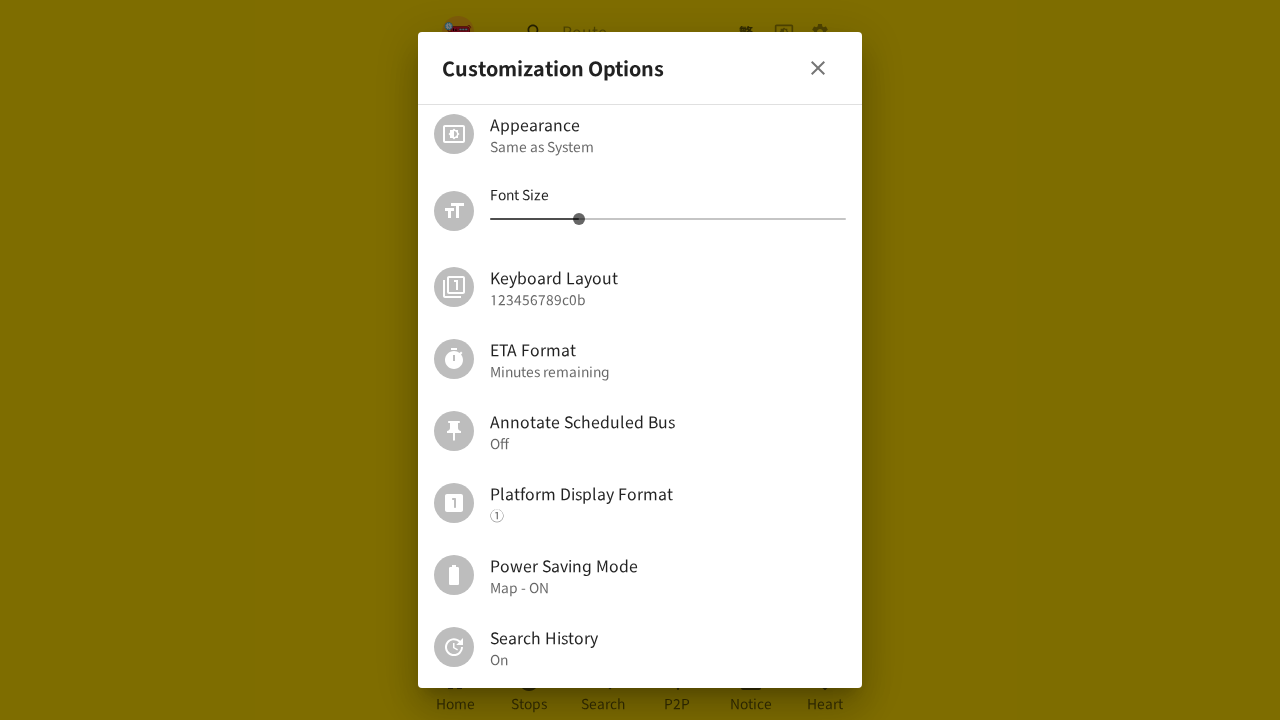

Scrolled history setting into view
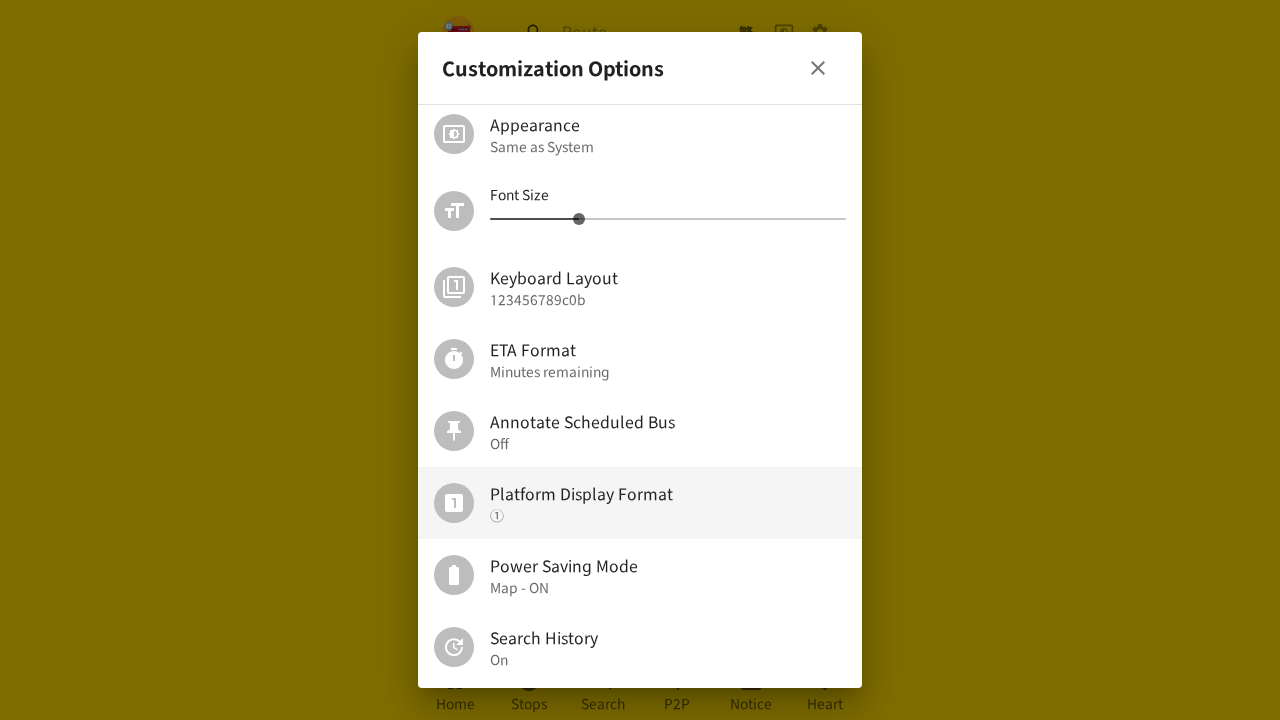

Clicked history toggle to disable search history at (640, 647) on xpath=//html/body/div[3]/div[3]/div/ul/div[11]
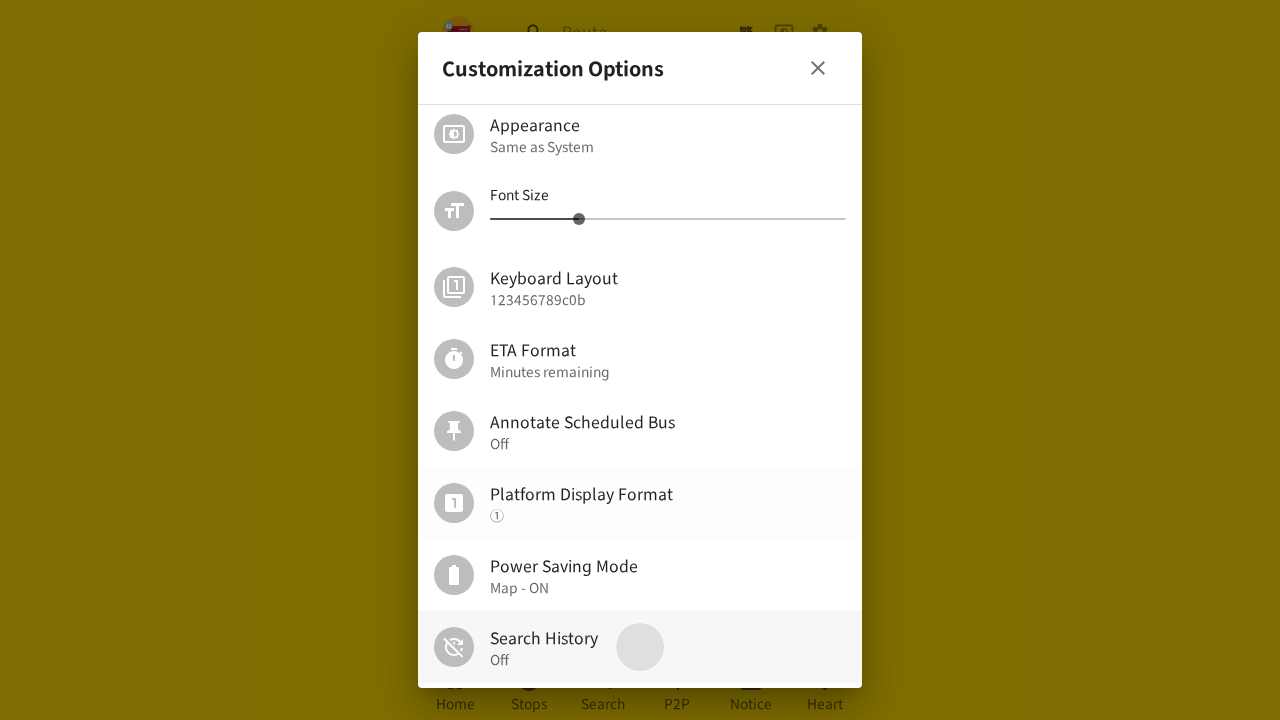

Verified search history is disabled - value: Off
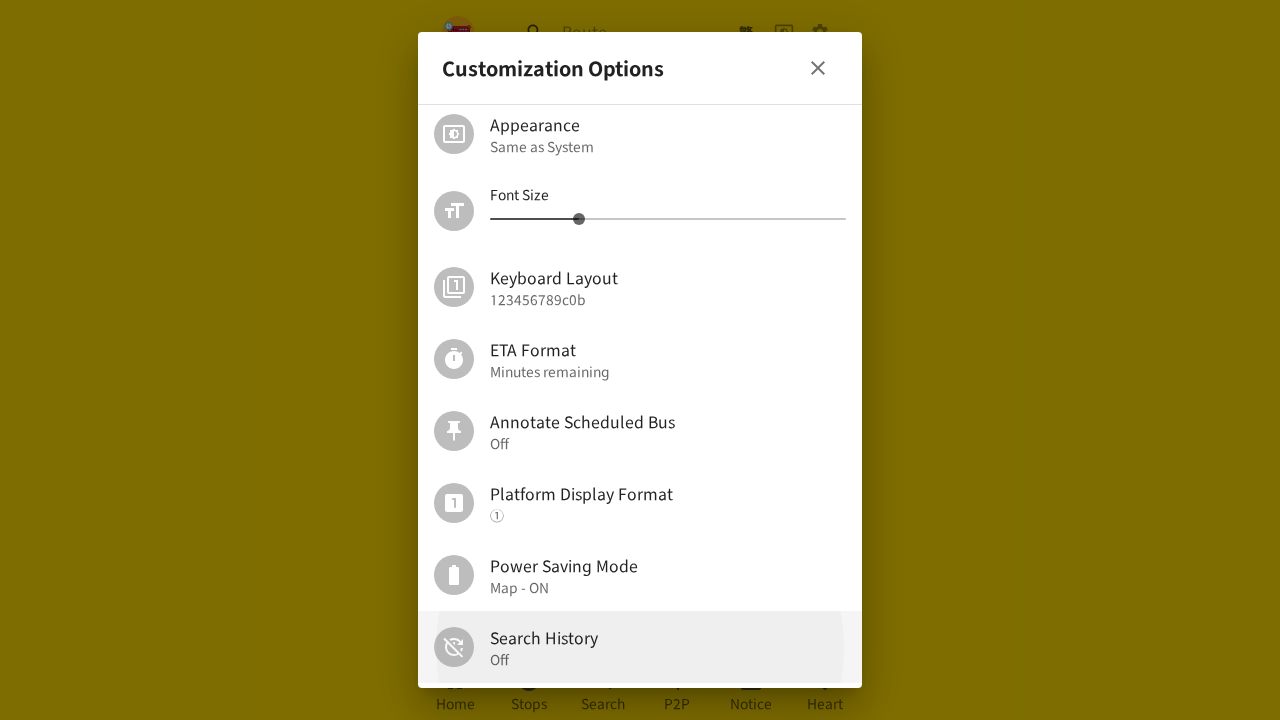

Closed settings page at (818, 68) on (//button[contains(@class,'MuiButtonBase-root MuiIconButton-root')])[2]
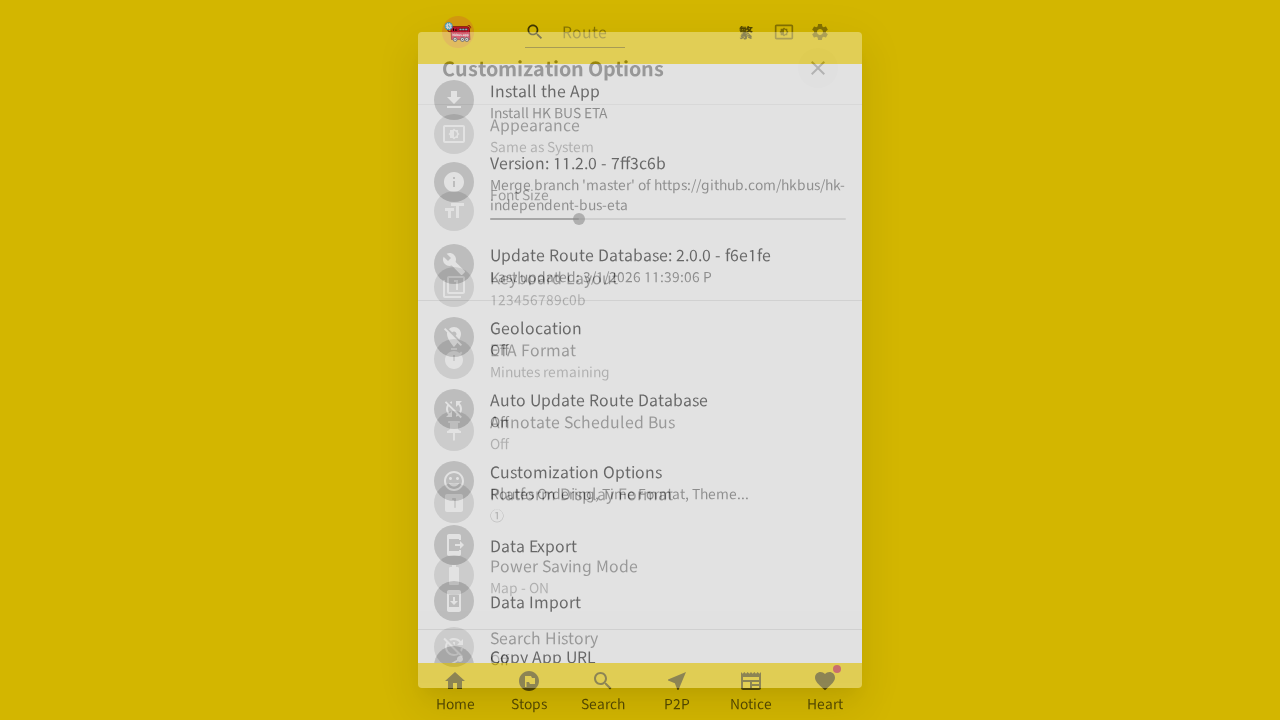

Navigated to search page after disabling history at (603, 692) on (//a[contains(@class,'MuiButtonBase-root MuiBottomNavigationAction-root')])[3]
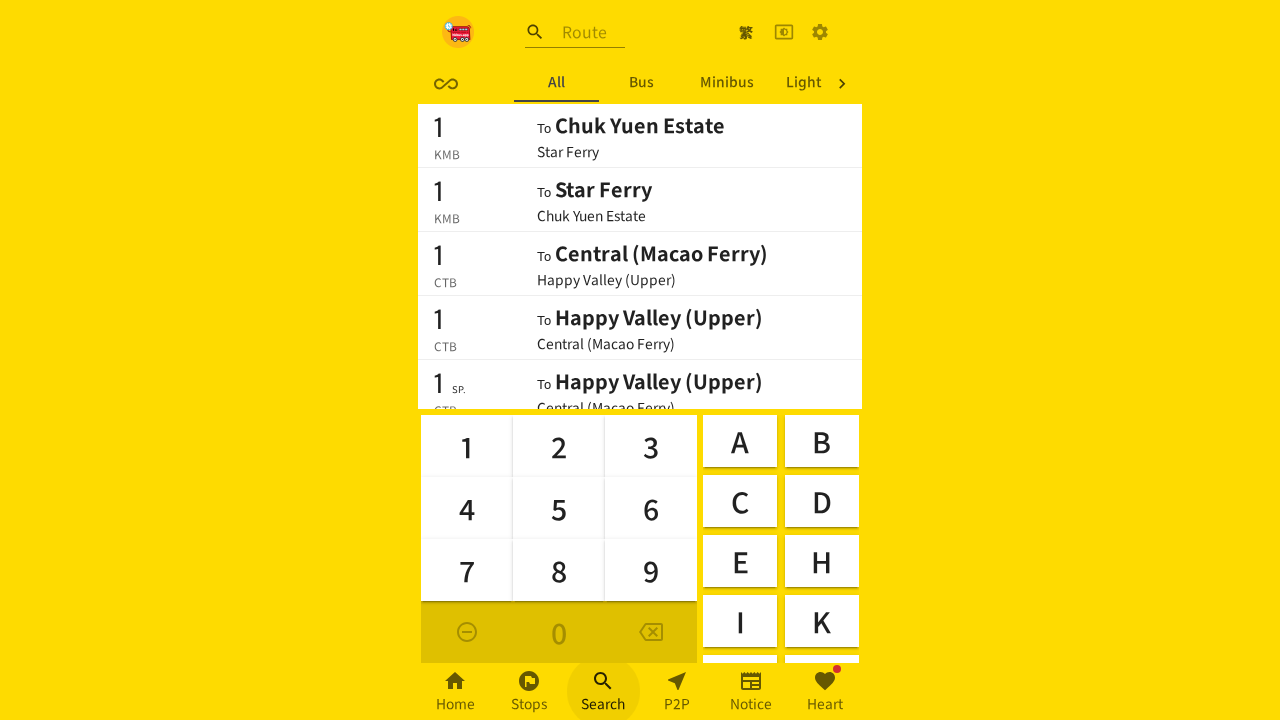

Found 28 buttons in search header when history is disabled
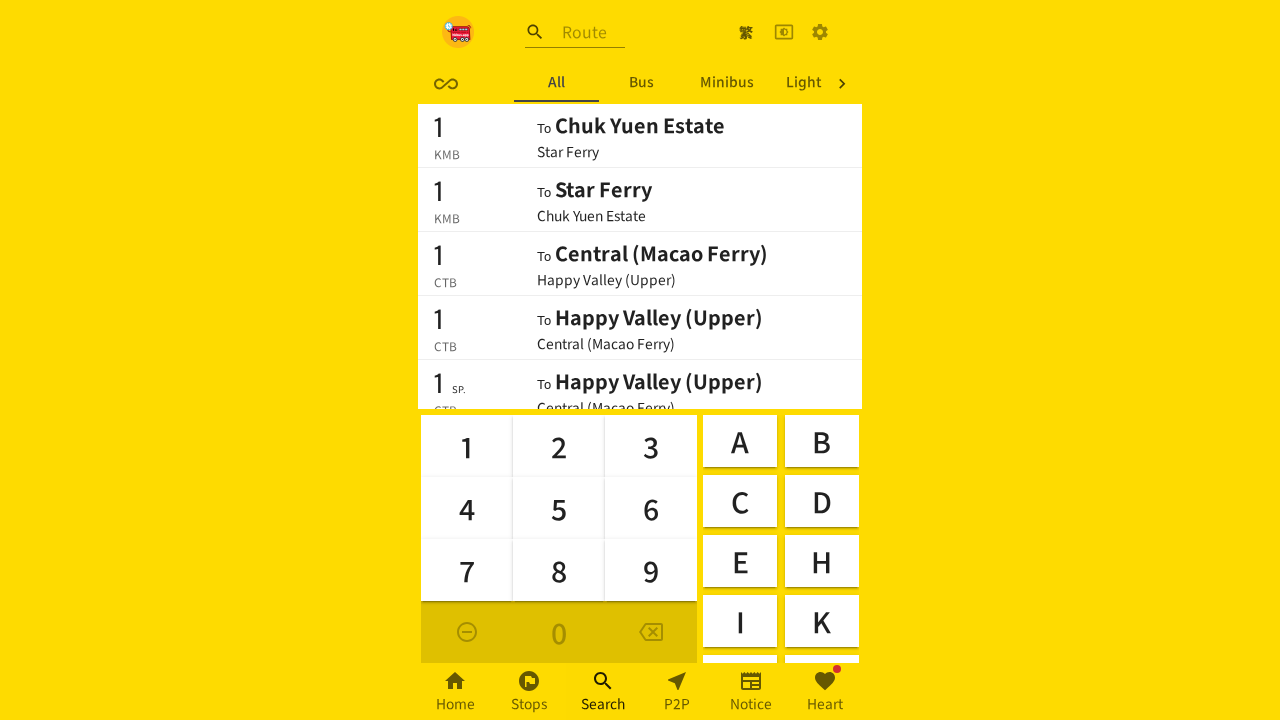

Verified Recent button is no longer present in search header
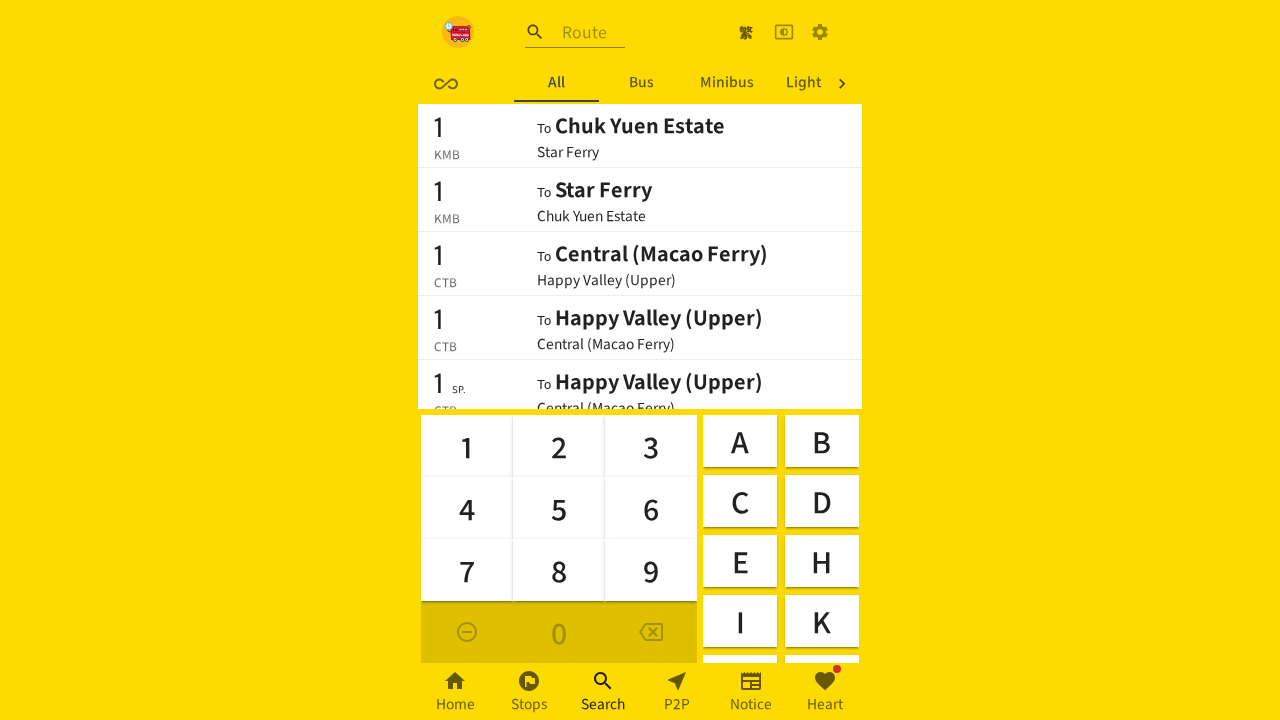

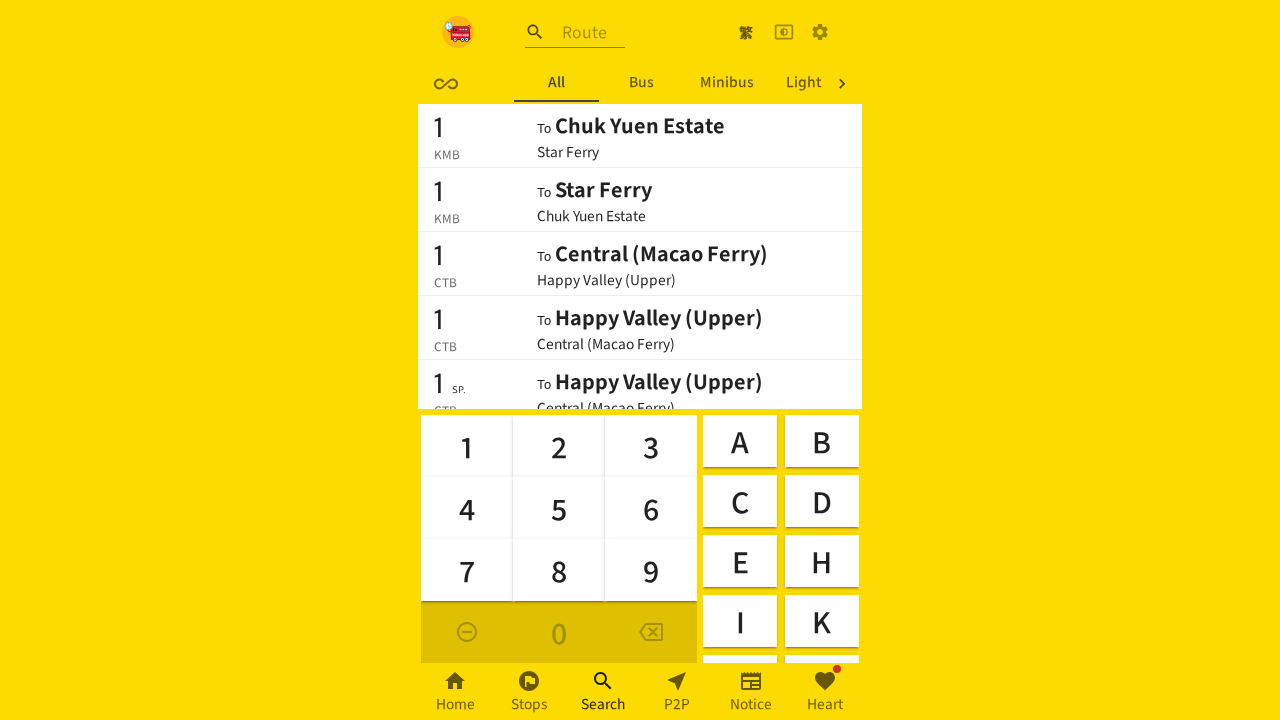